Tests the text box form on DemoQA by navigating to the Elements section, filling out a form with full name, email, current address, and permanent address fields, then submitting the form.

Starting URL: https://demoqa.com/

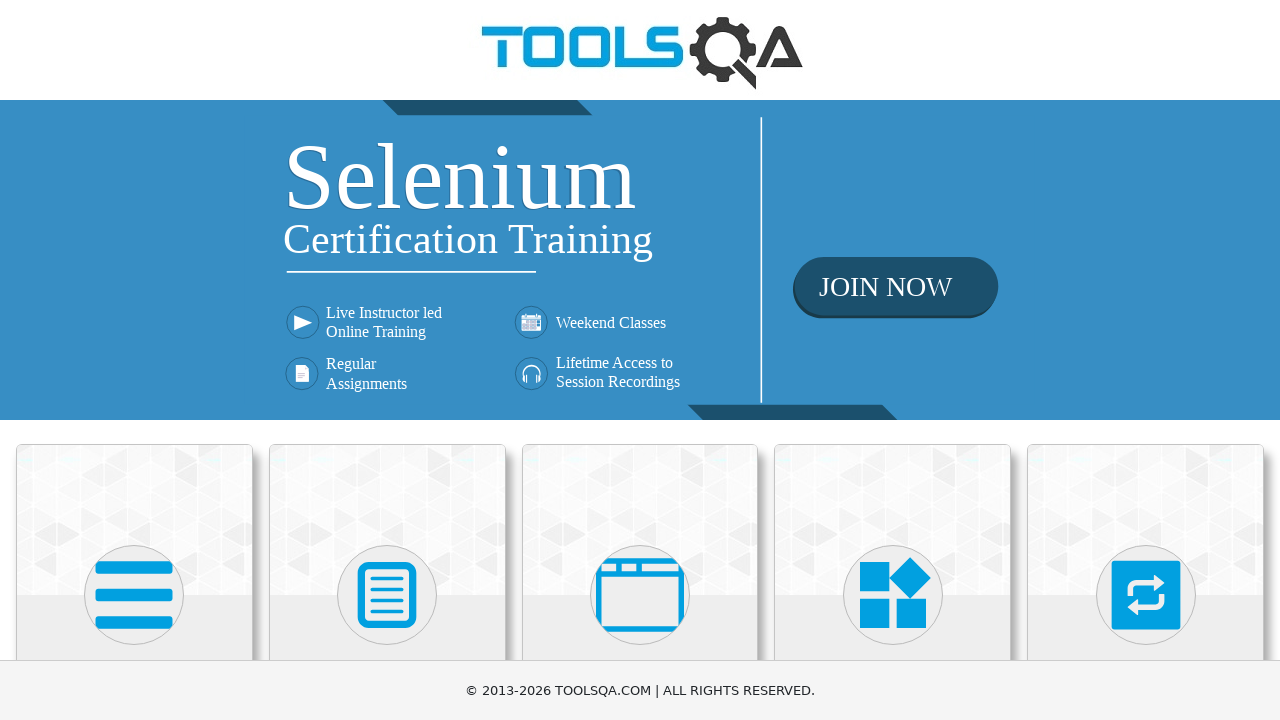

Clicked on Elements section card at (134, 520) on .card-up
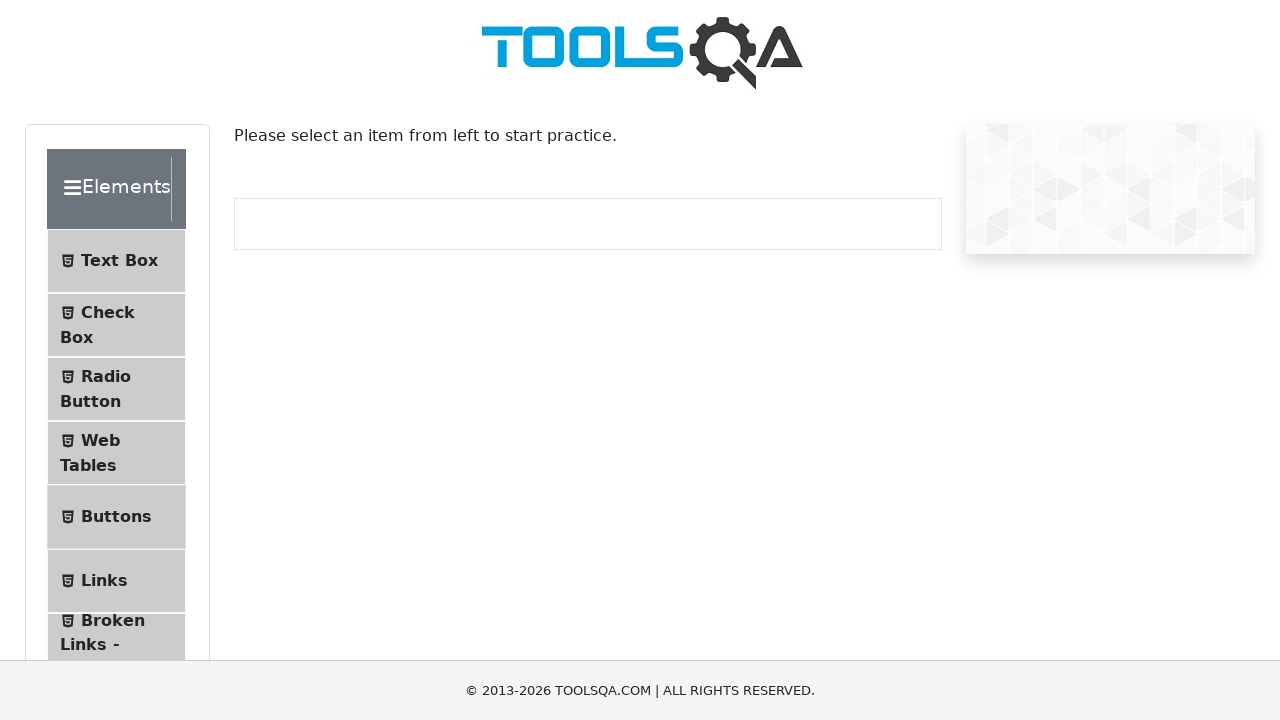

Clicked on Text Box menu item at (116, 261) on #item-0
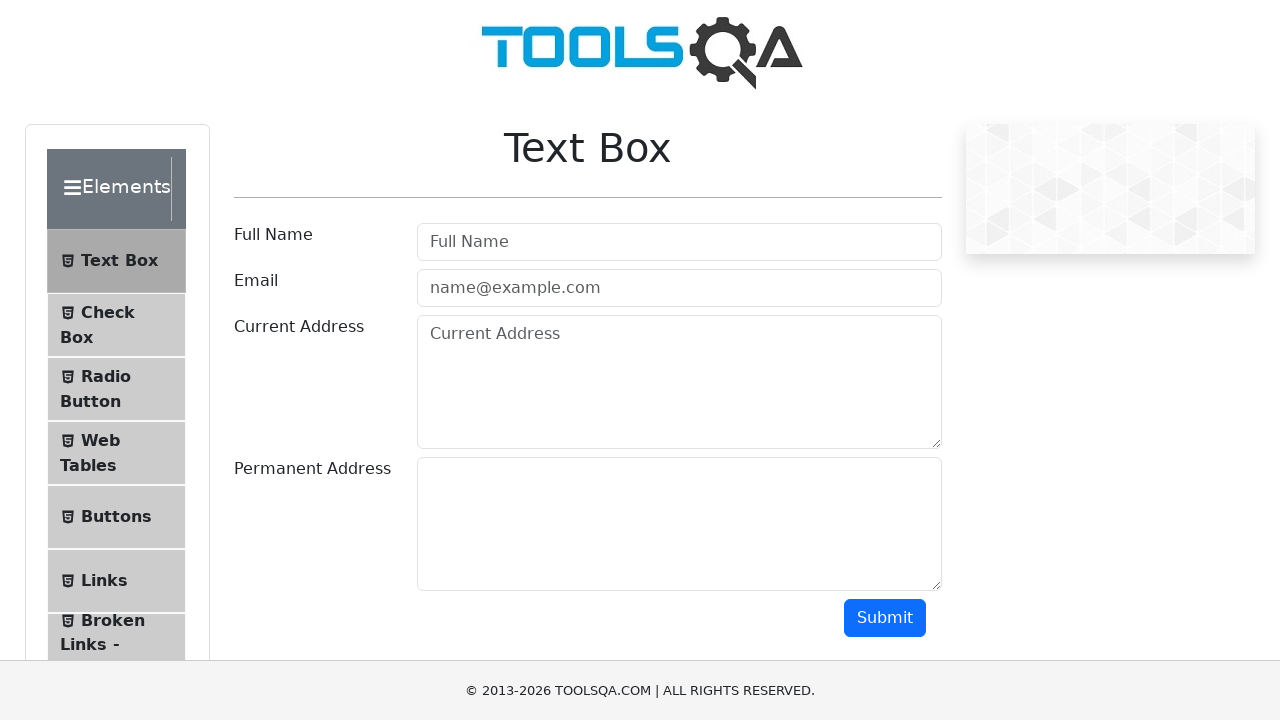

Filled in full name field with 'Jennifer Martinez' on #userName
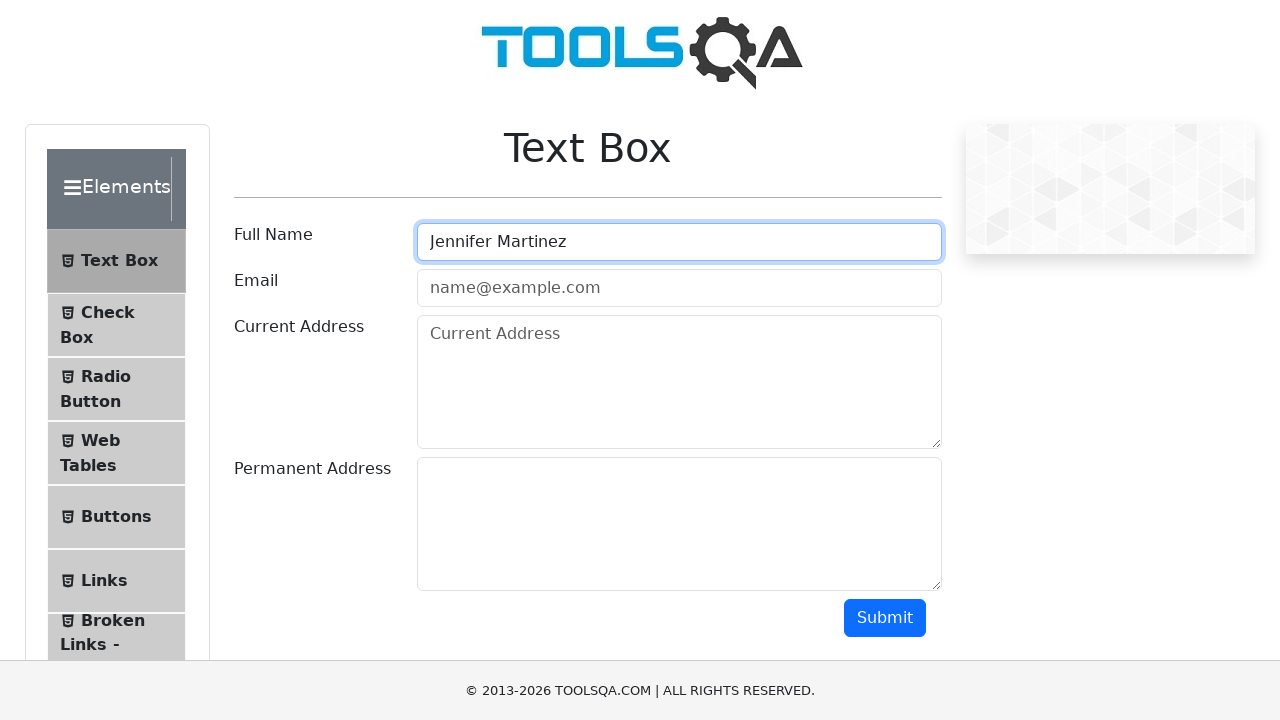

Filled in email field with 'jennifer.martinez@testmail.com' on #userEmail
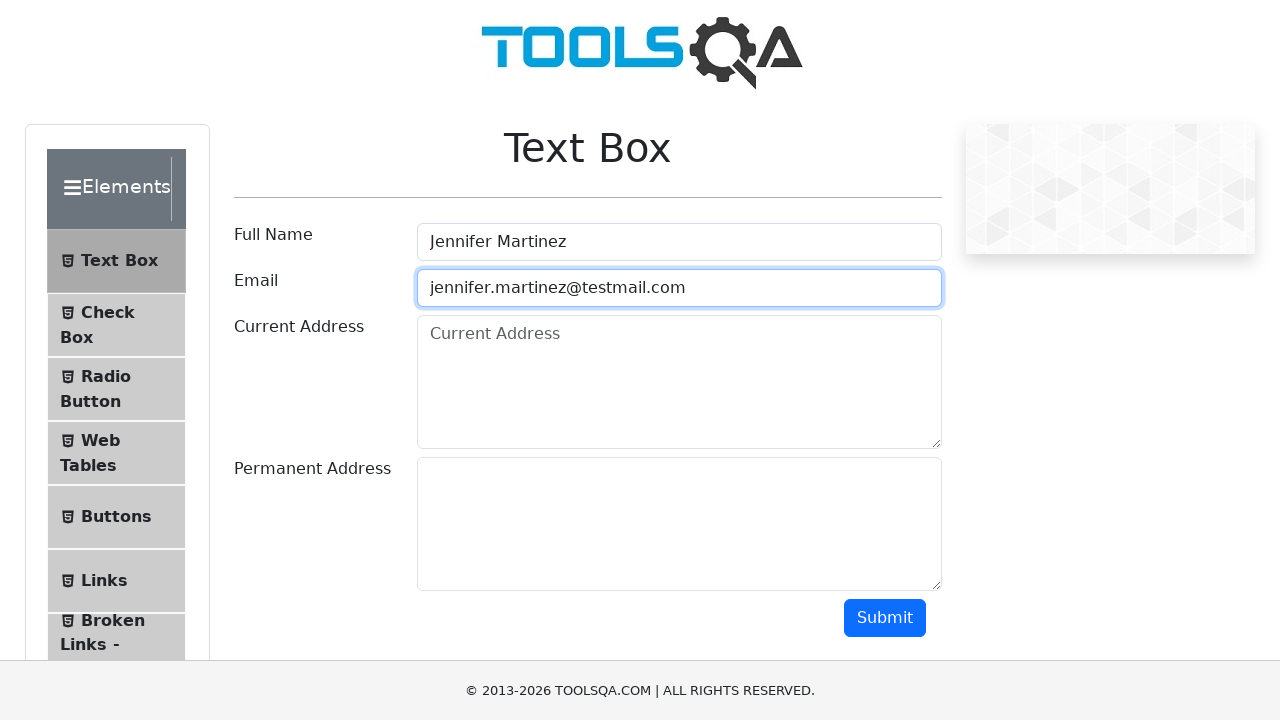

Filled in current address field with '742 Evergreen Terrace, Springfield' on #currentAddress
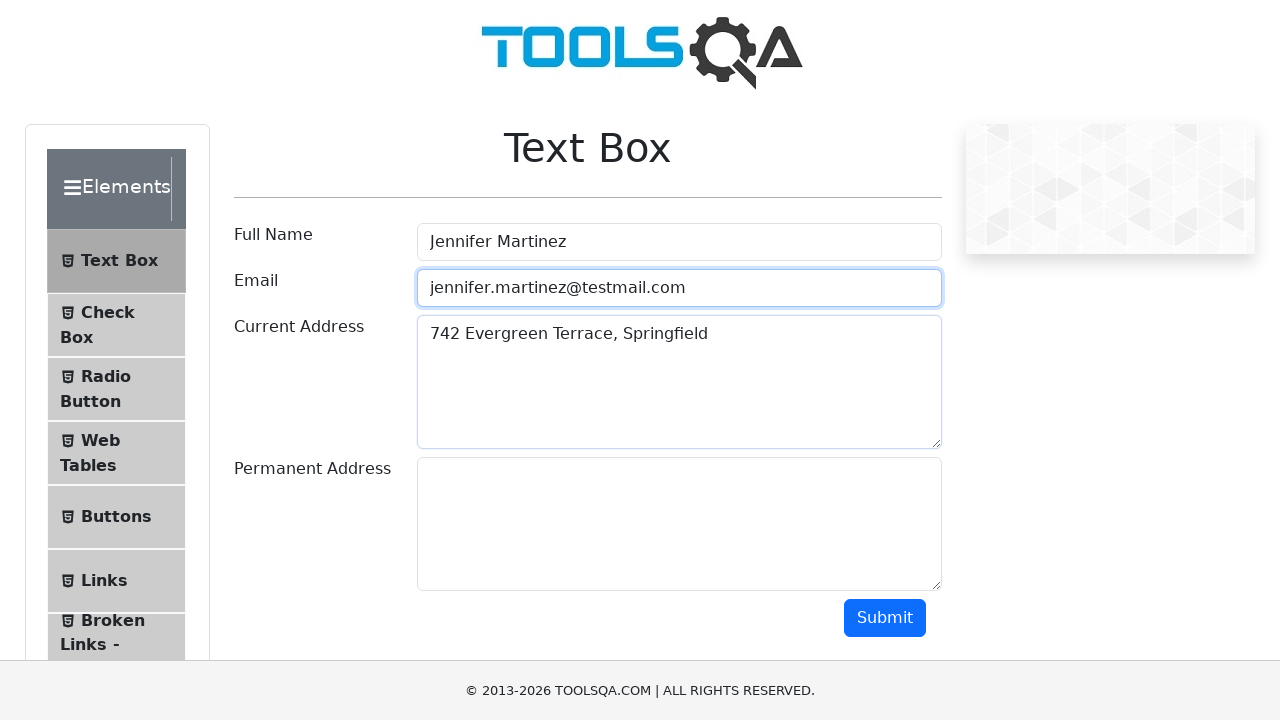

Filled in permanent address field with '123 Main Street, Boston' on #permanentAddress
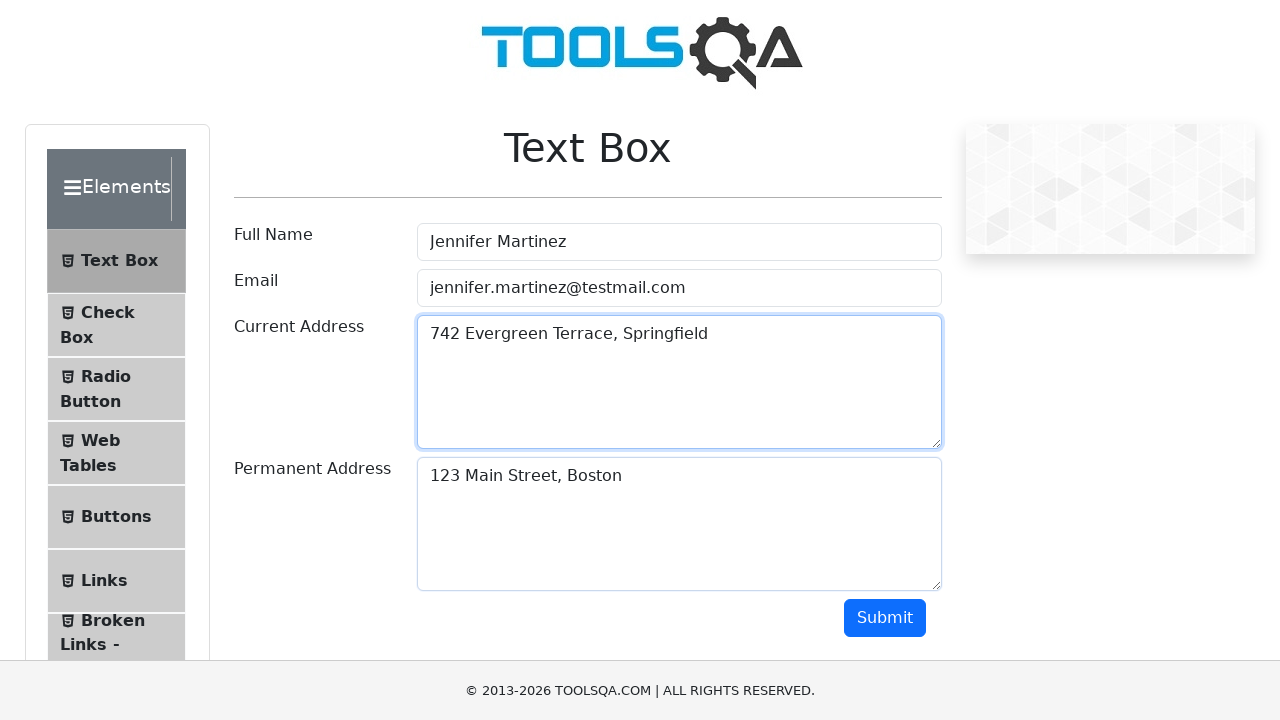

Clicked submit button to submit form at (885, 618) on #submit
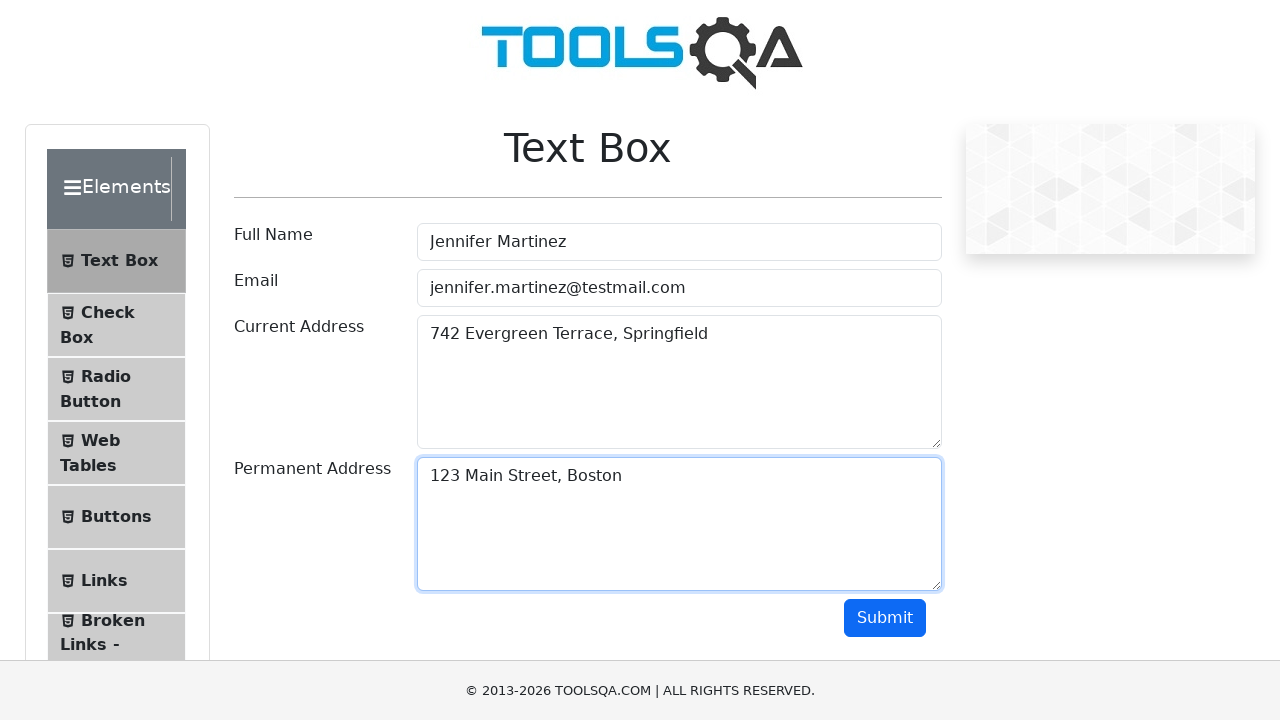

Form output appeared after submission
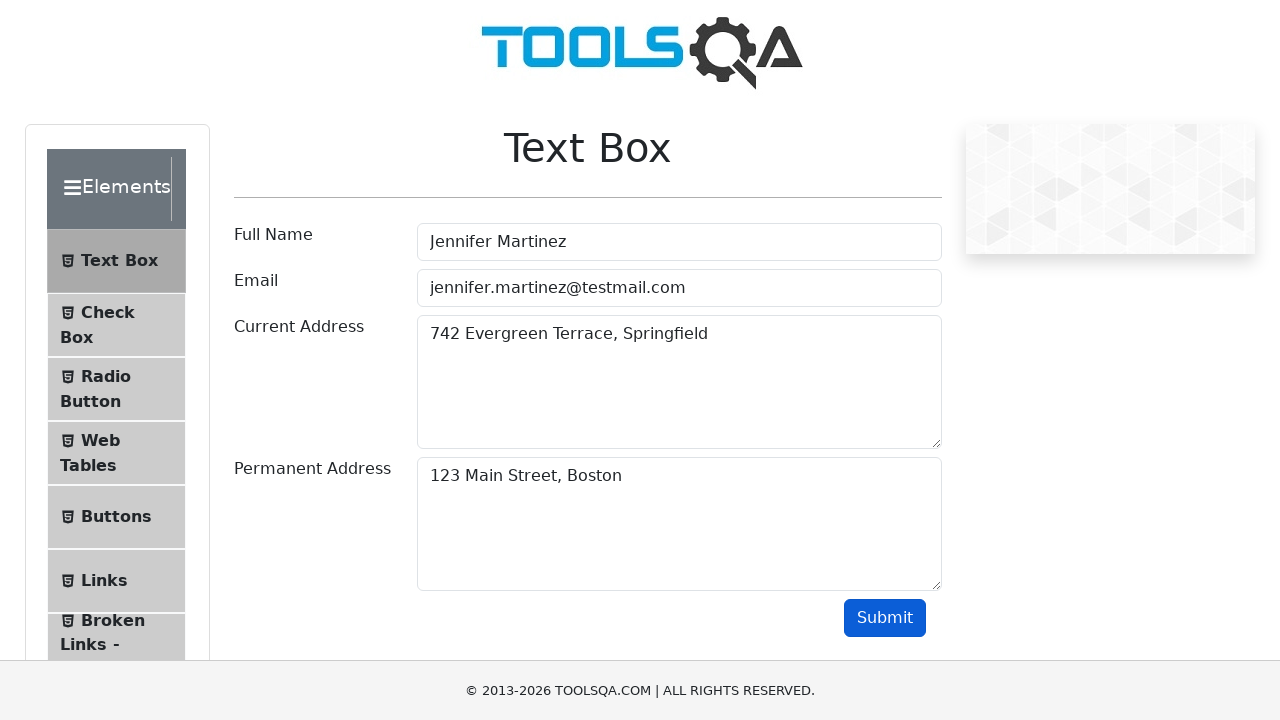

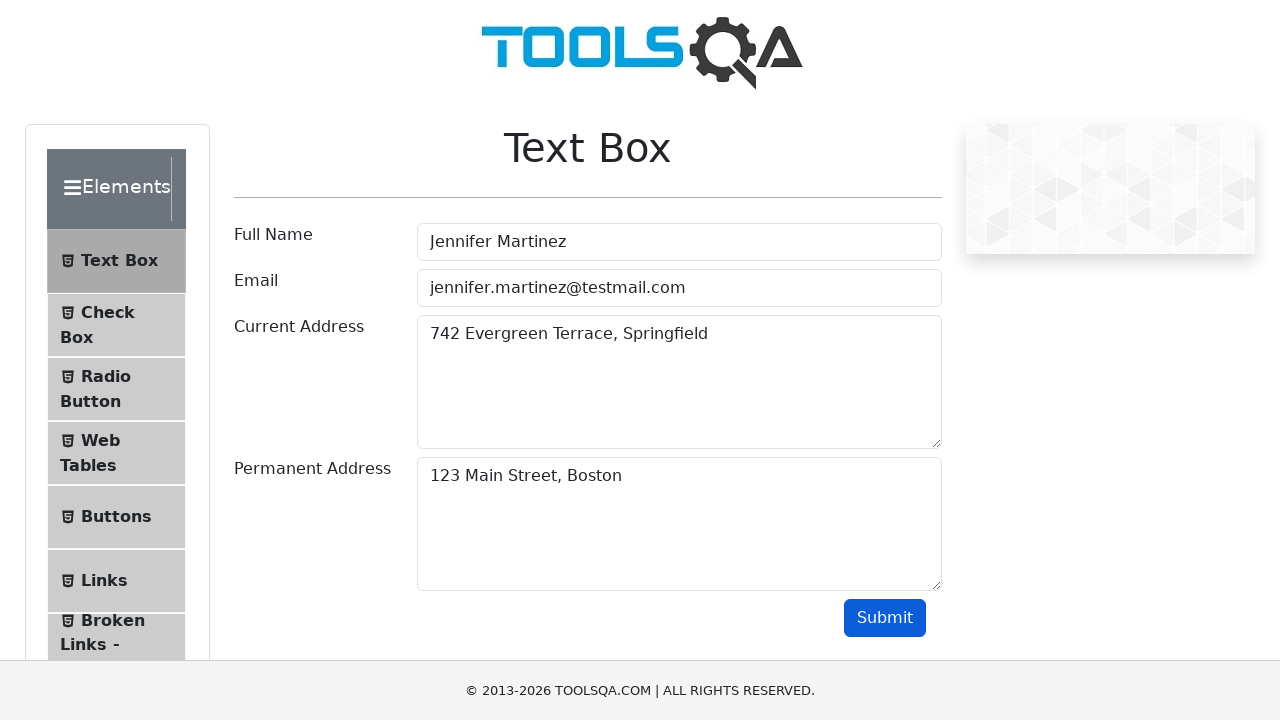